Tests alert handling functionality by triggering different types of alerts (simple alert and confirmation dialog) and interacting with them

Starting URL: https://rahulshettyacademy.com/AutomationPractice/

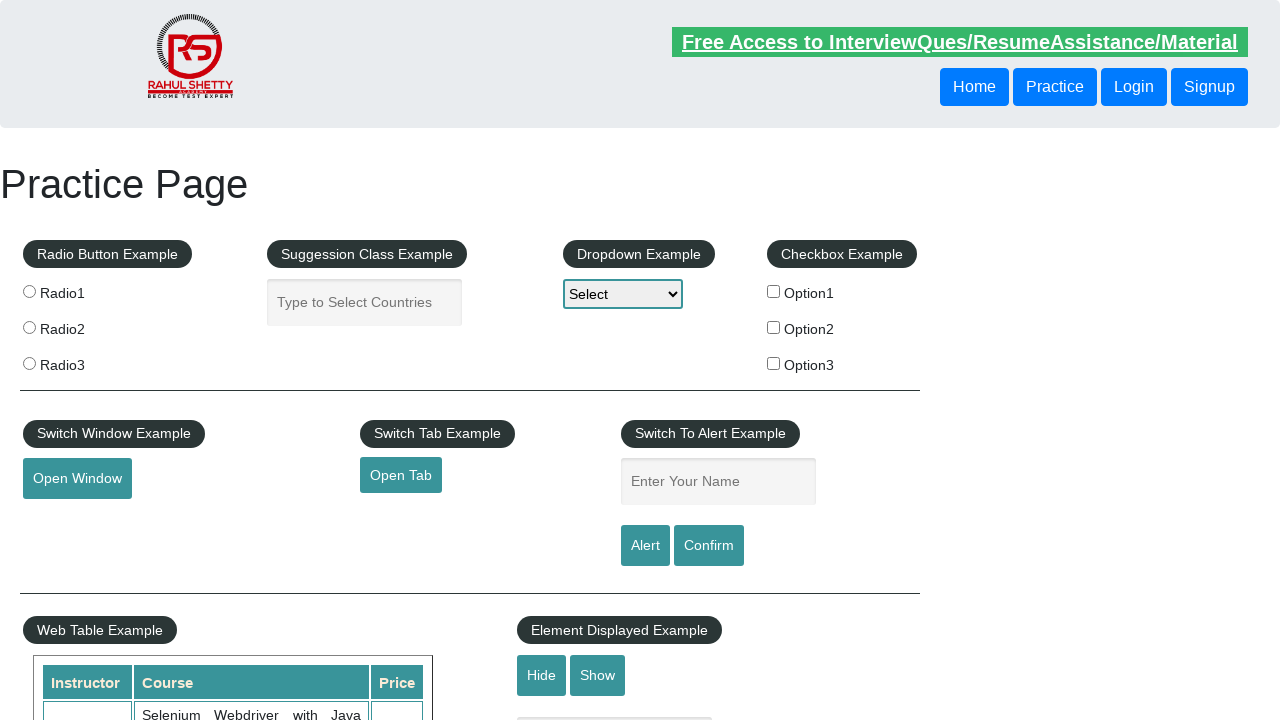

Entered 'Ali' in the name text field on #name
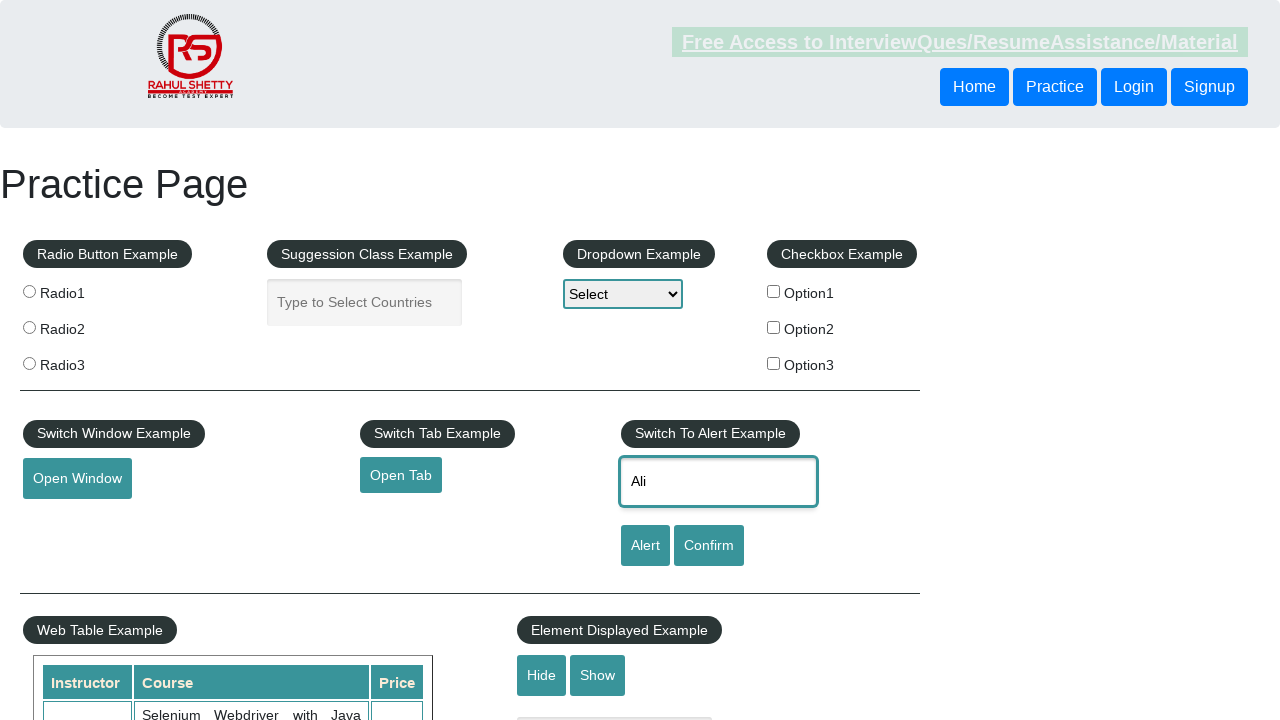

Clicked alert button to trigger simple alert at (645, 546) on xpath=//input[@id='alertbtn']
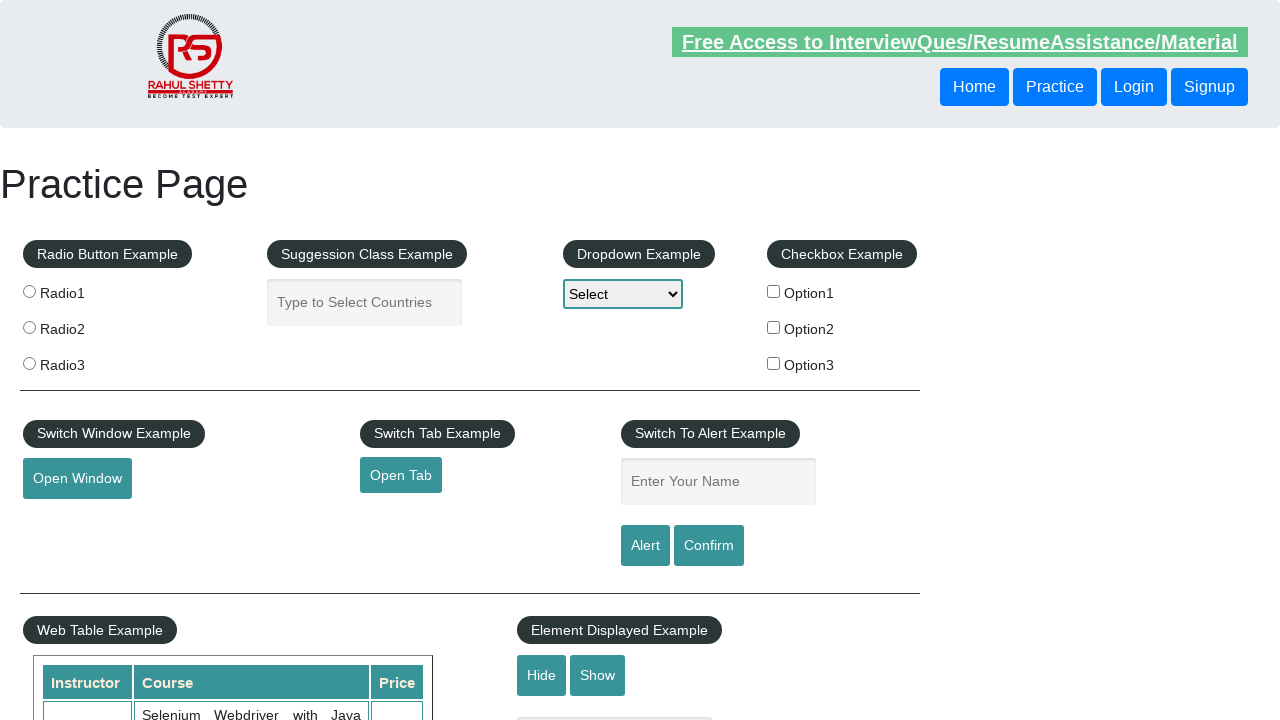

Set up dialog handler to accept alerts
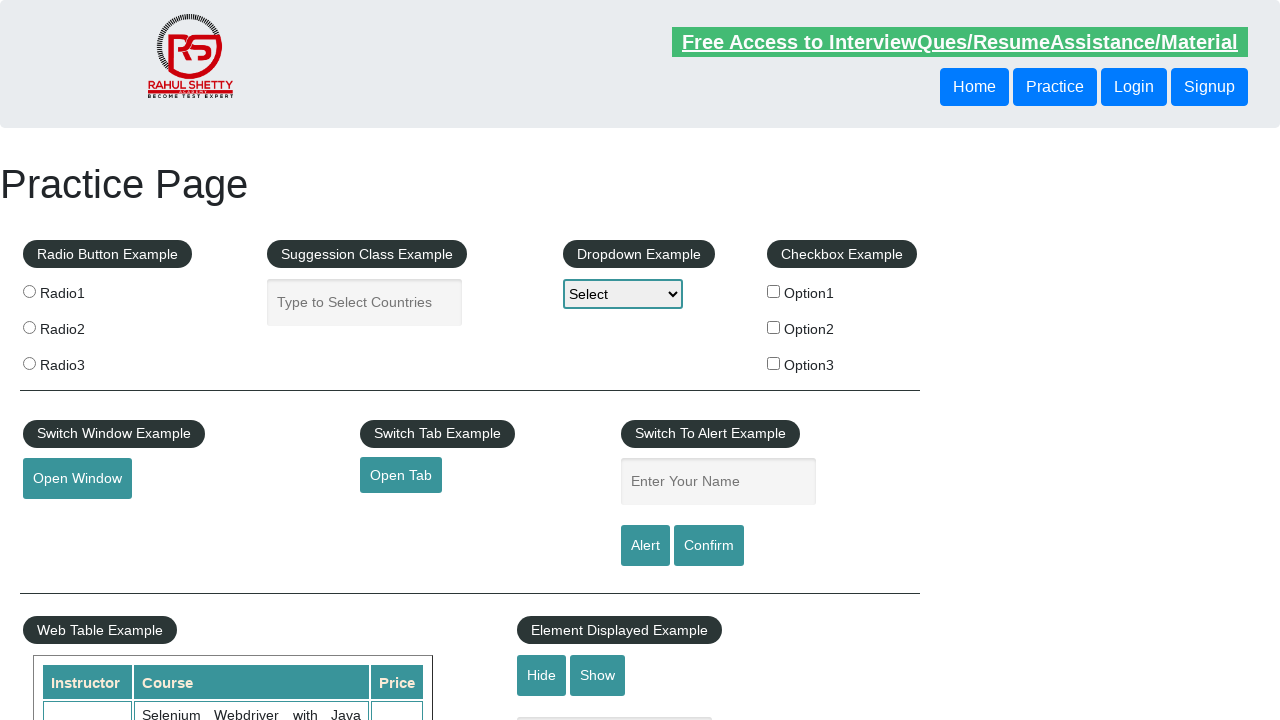

Clicked confirm button to trigger confirmation dialog at (709, 546) on #confirmbtn
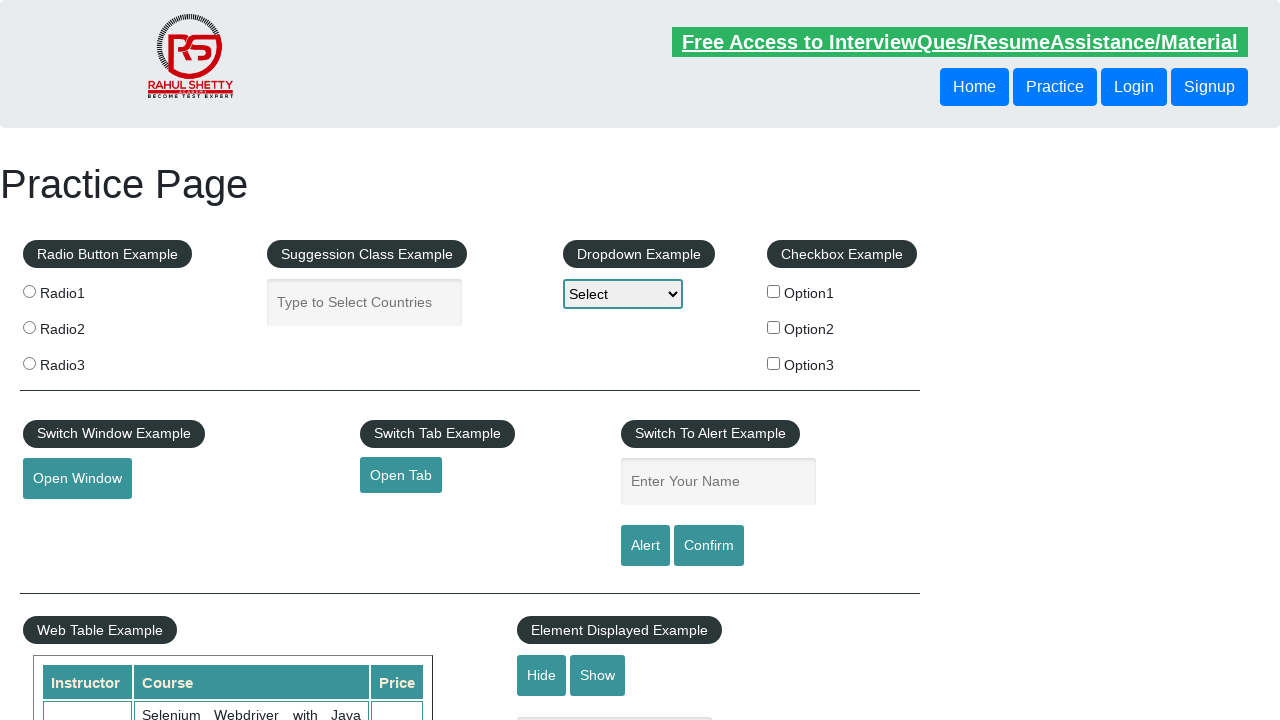

Set up dialog handler to dismiss confirmation dialogs
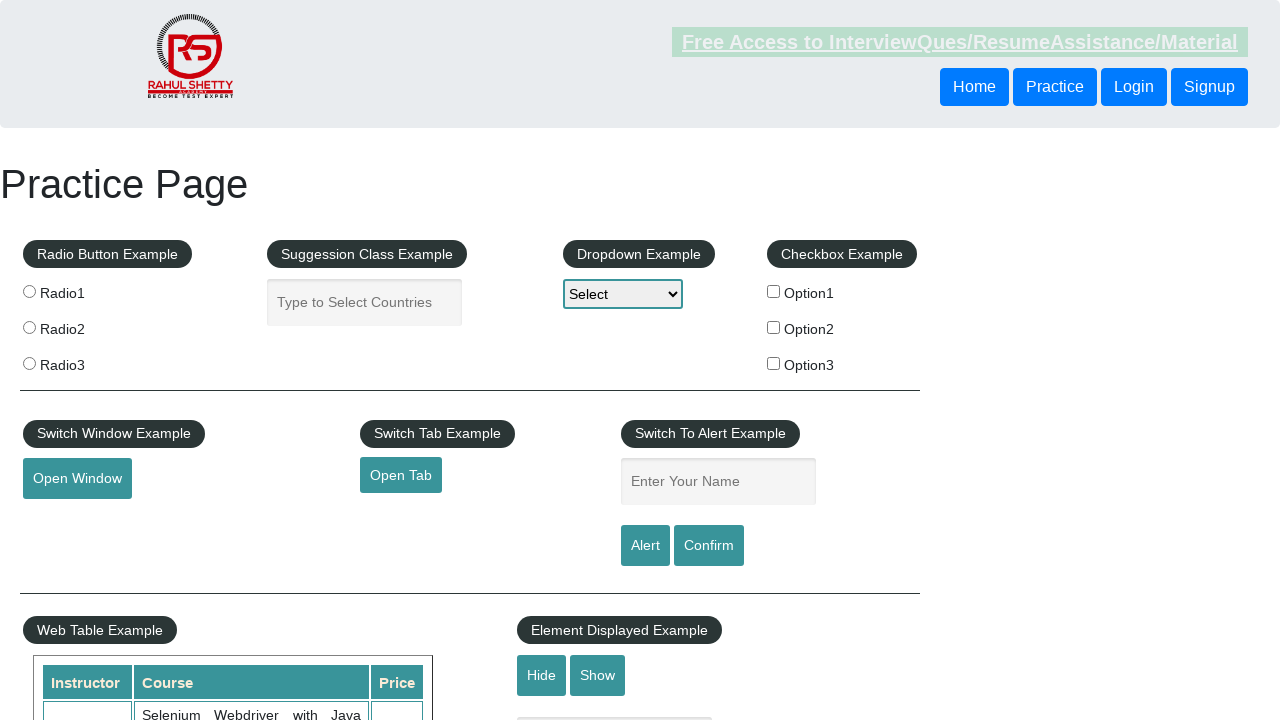

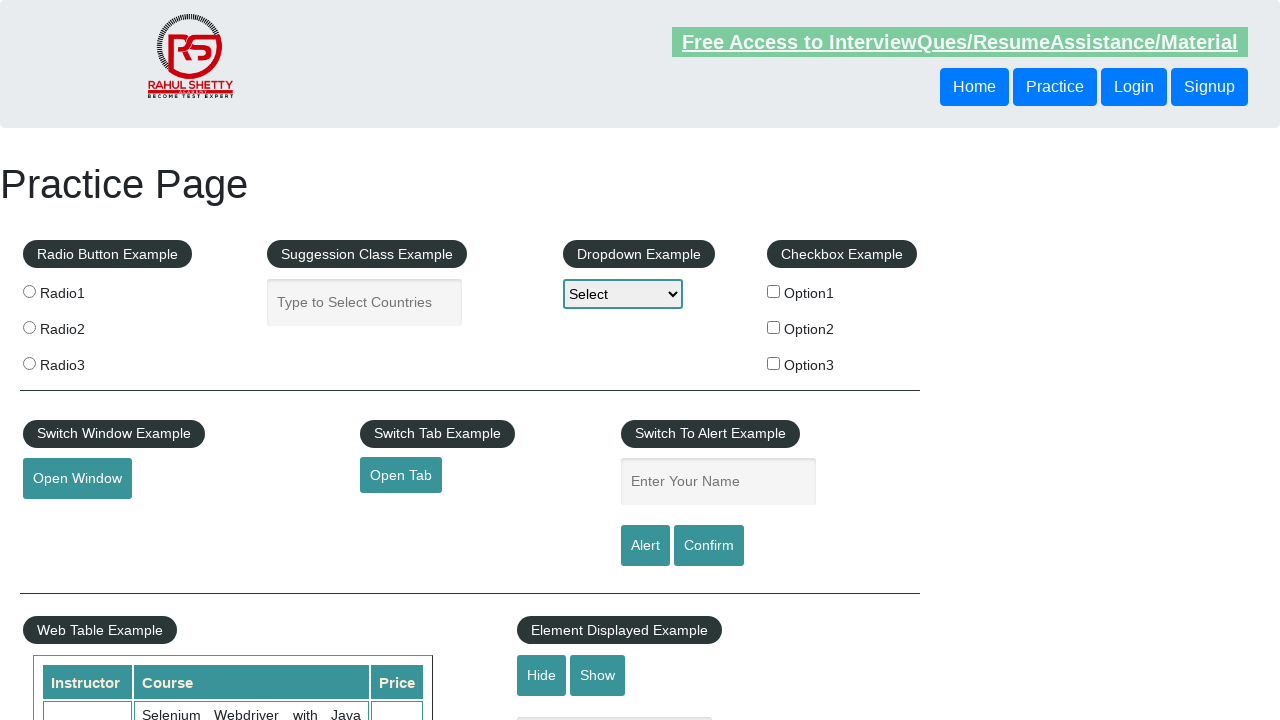